Tests explicit wait functionality by waiting for a price element to display "$100", then clicking a book button, reading a displayed value, calculating a mathematical formula result, entering the answer, and submitting the form.

Starting URL: http://suninjuly.github.io/explicit_wait2.html

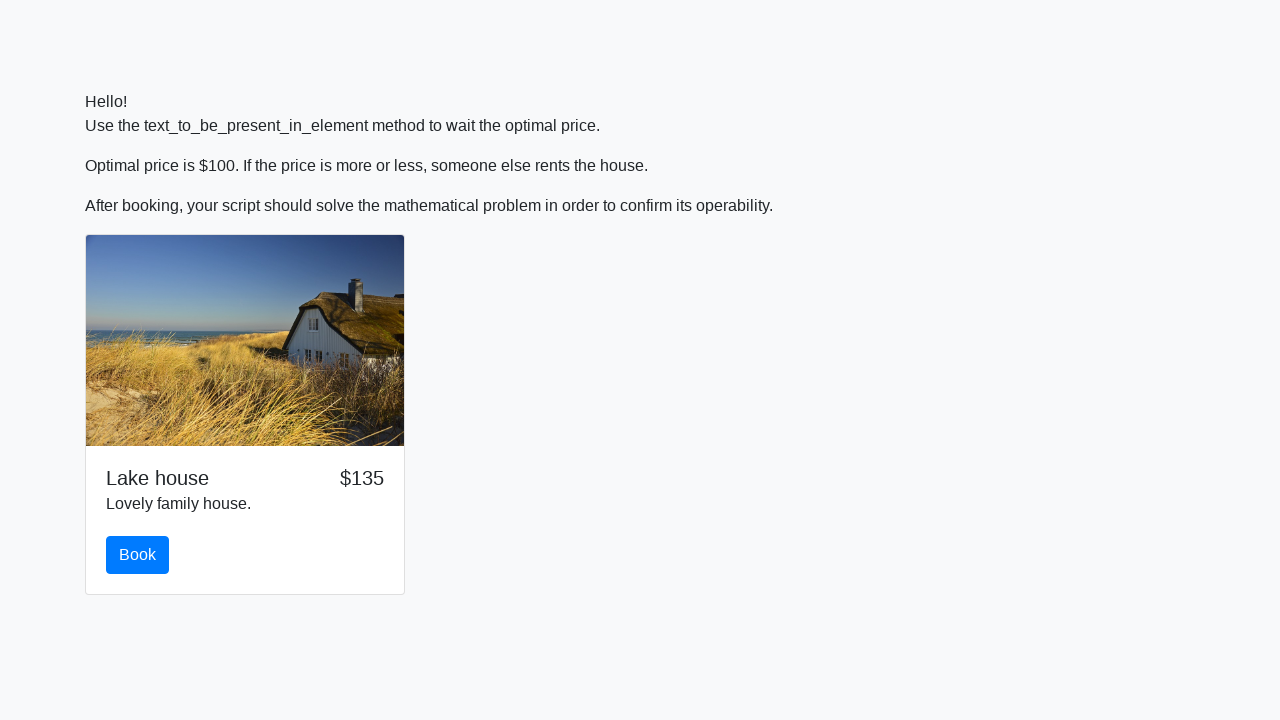

Waited for price element to display '$100'
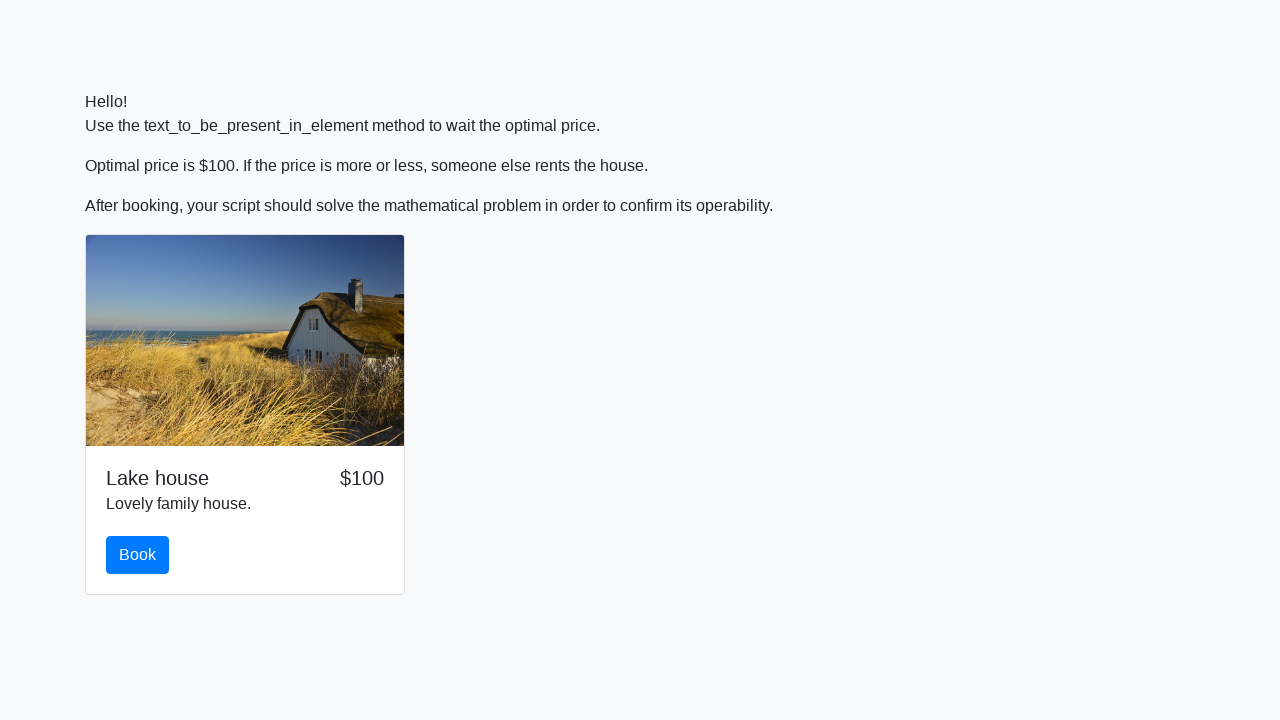

Clicked the book button at (138, 555) on #book
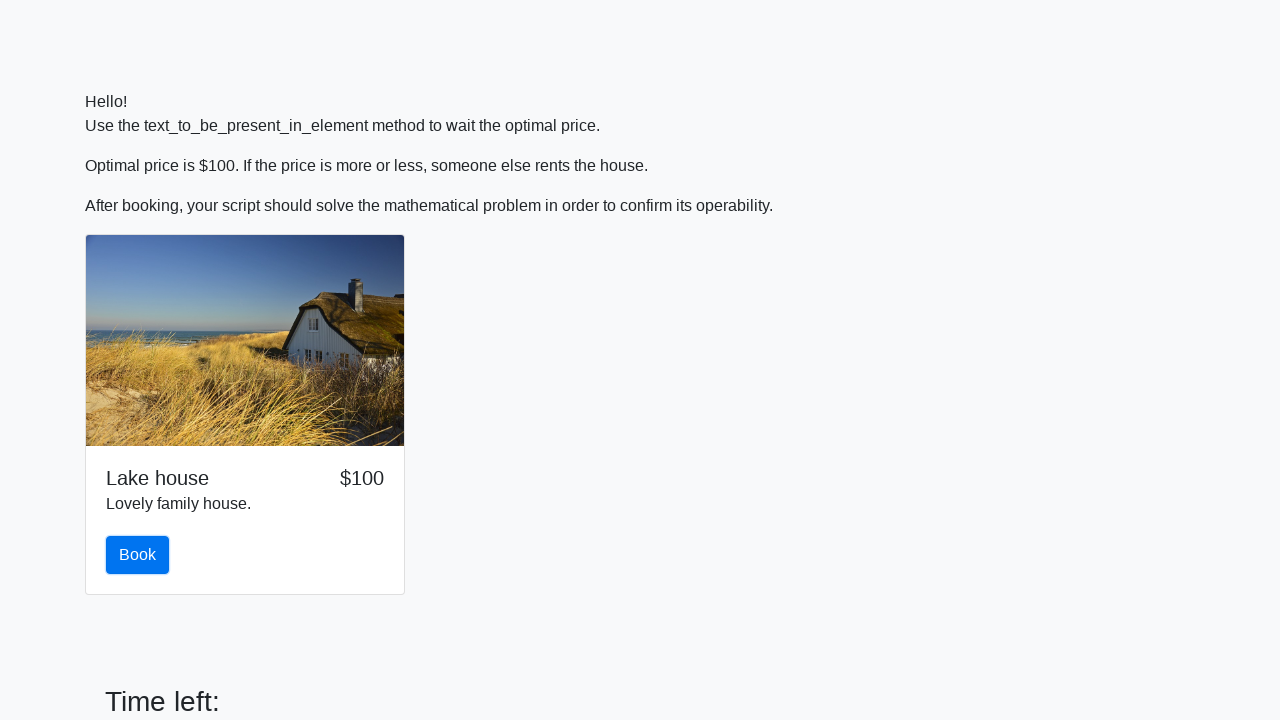

Scrolled x value element into view
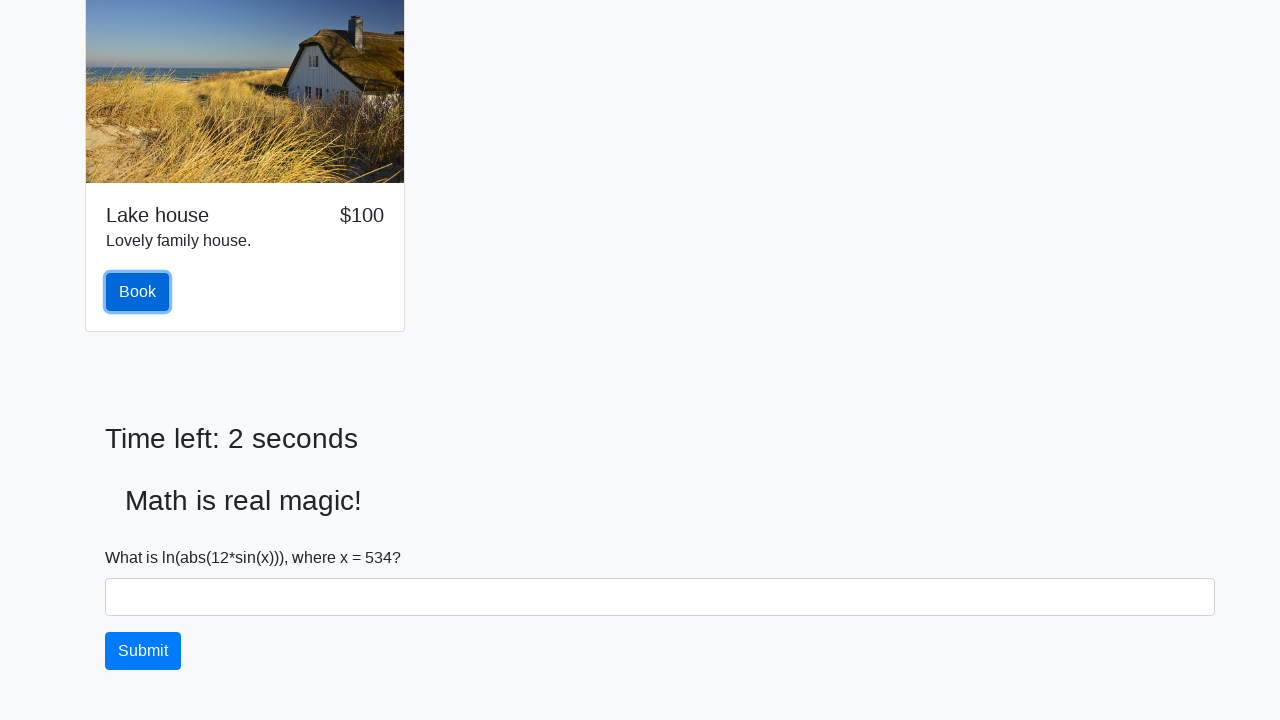

Read x value from input_value element: 534
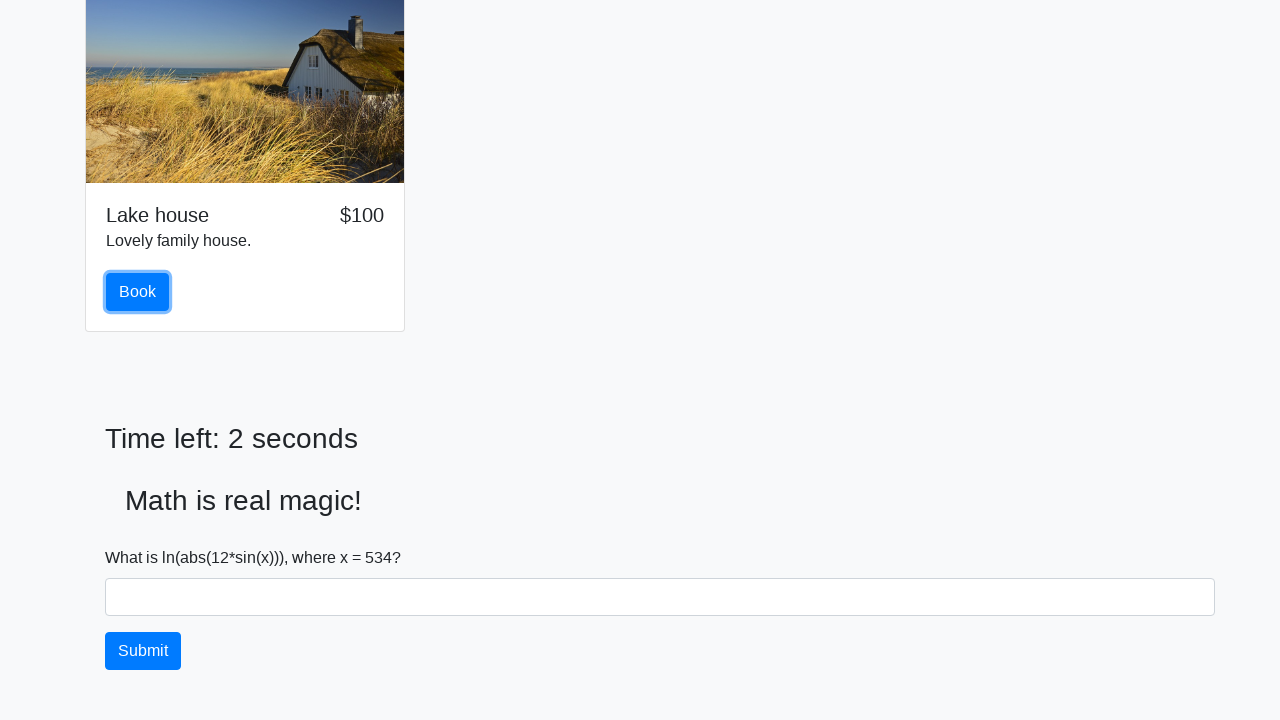

Calculated formula result: -0.16451482585621785
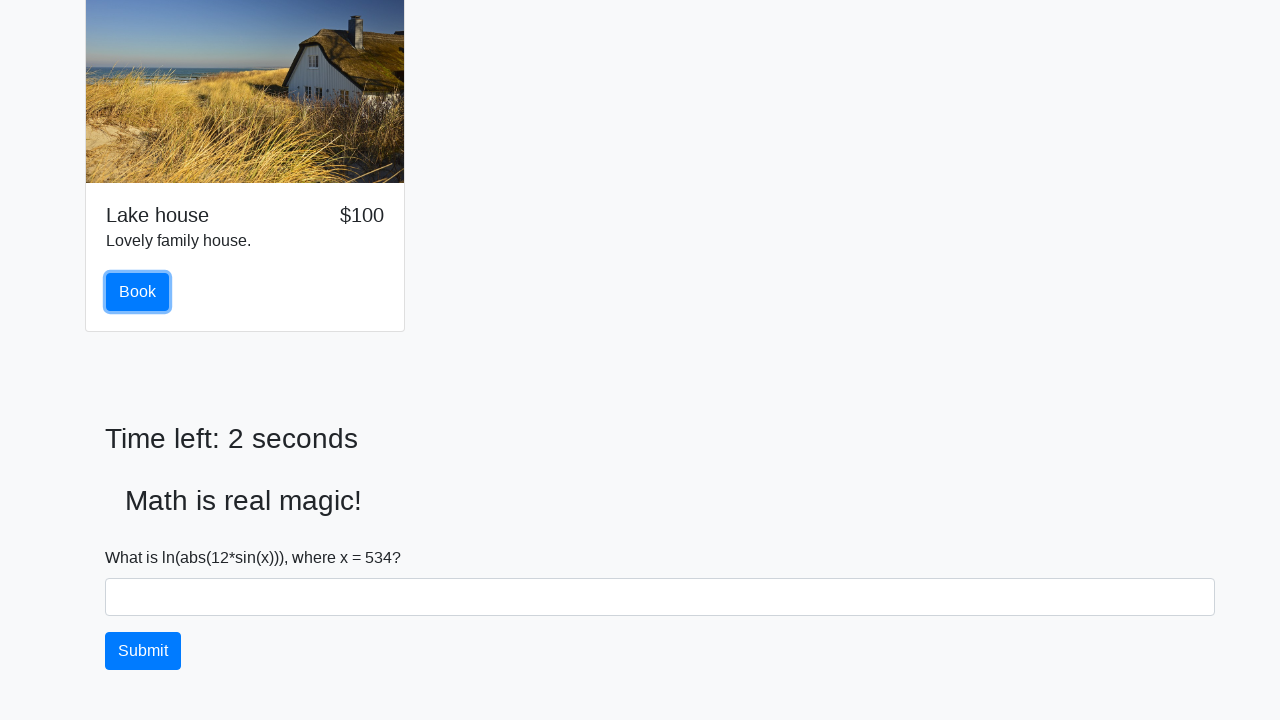

Entered calculated answer '-0.16451482585621785' into answer field on #answer
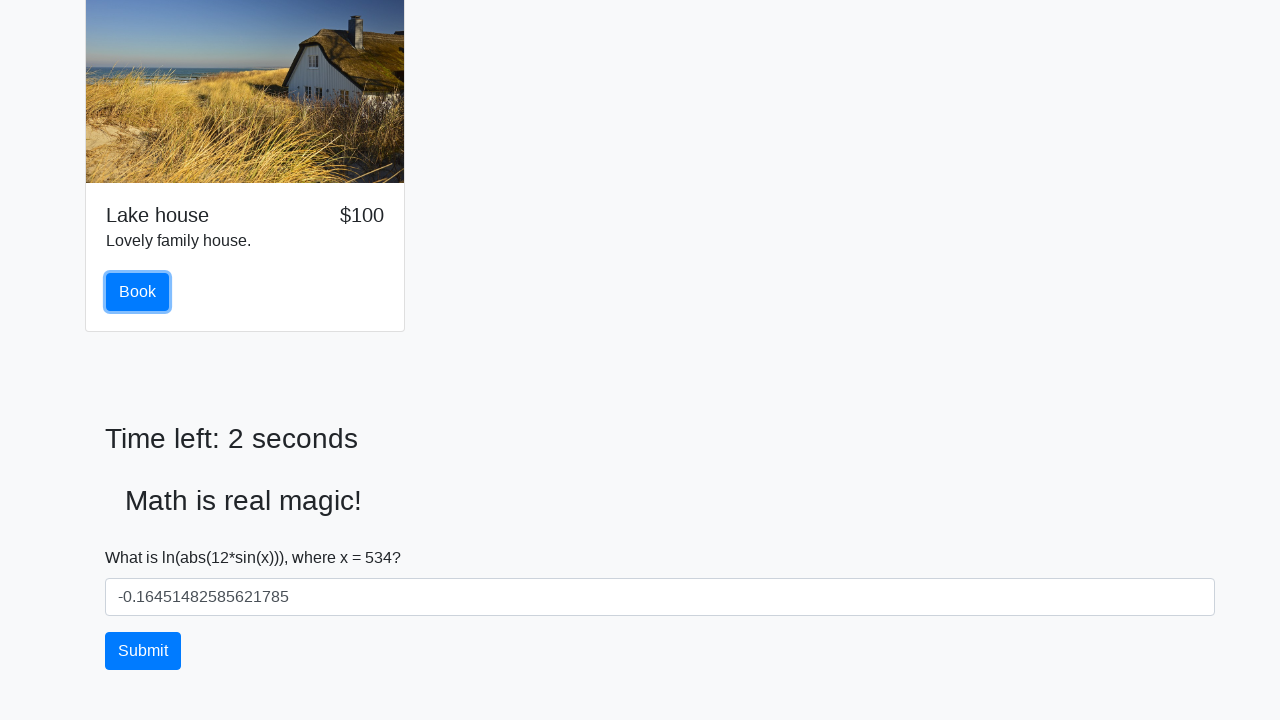

Clicked the solve button to submit form at (143, 651) on #solve
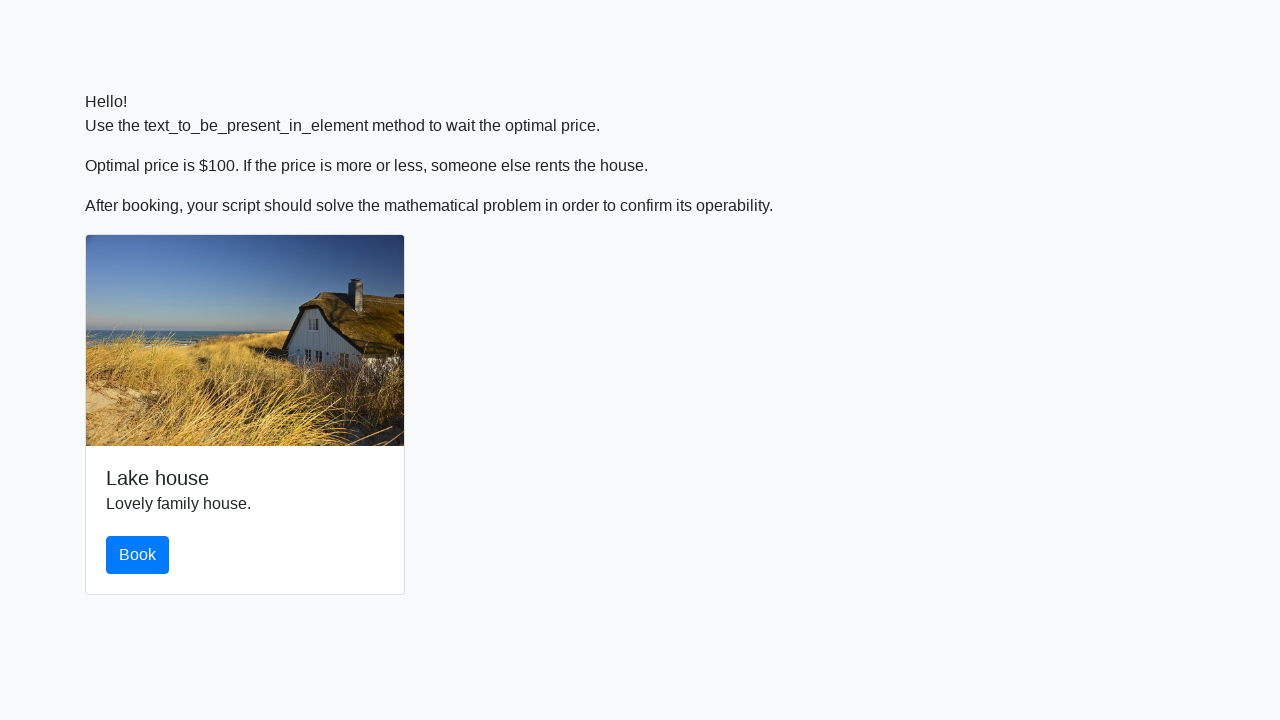

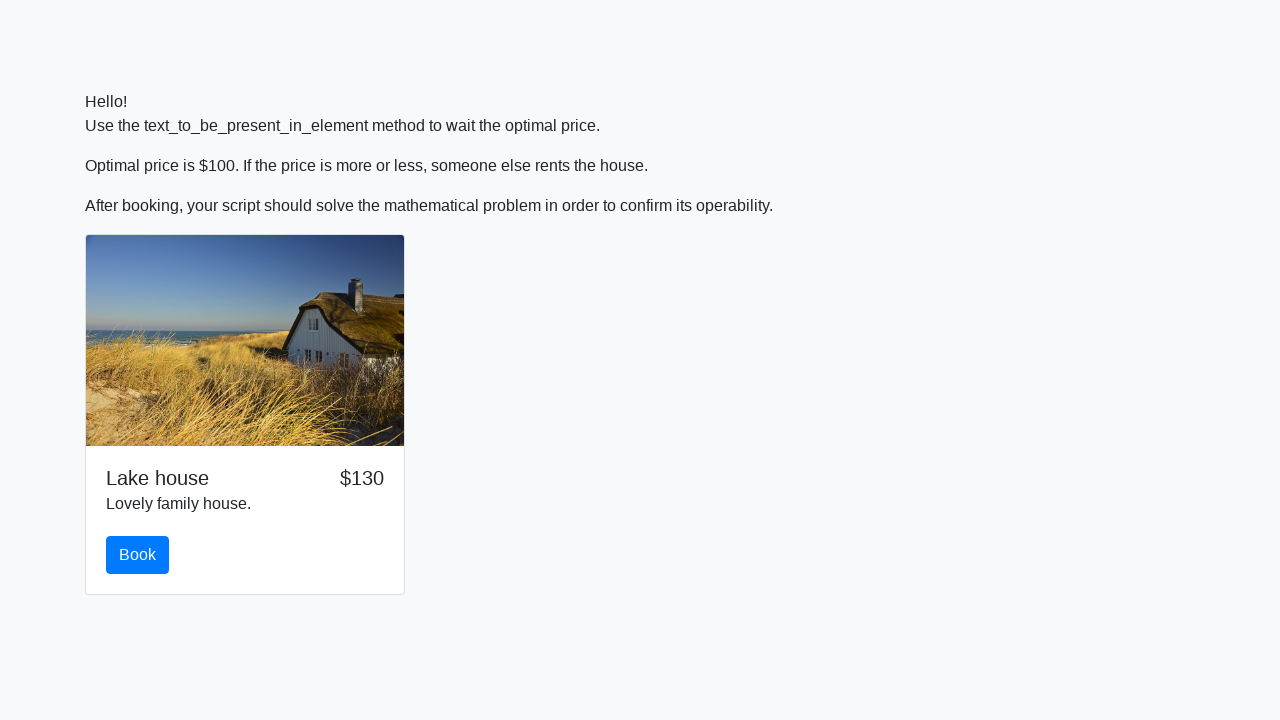